Tests shopping cart total by adding Samsung Galaxy S6 and Nokia Lumia 1520 to cart, then verifying the combined total is 1180

Starting URL: https://demoblaze.com/

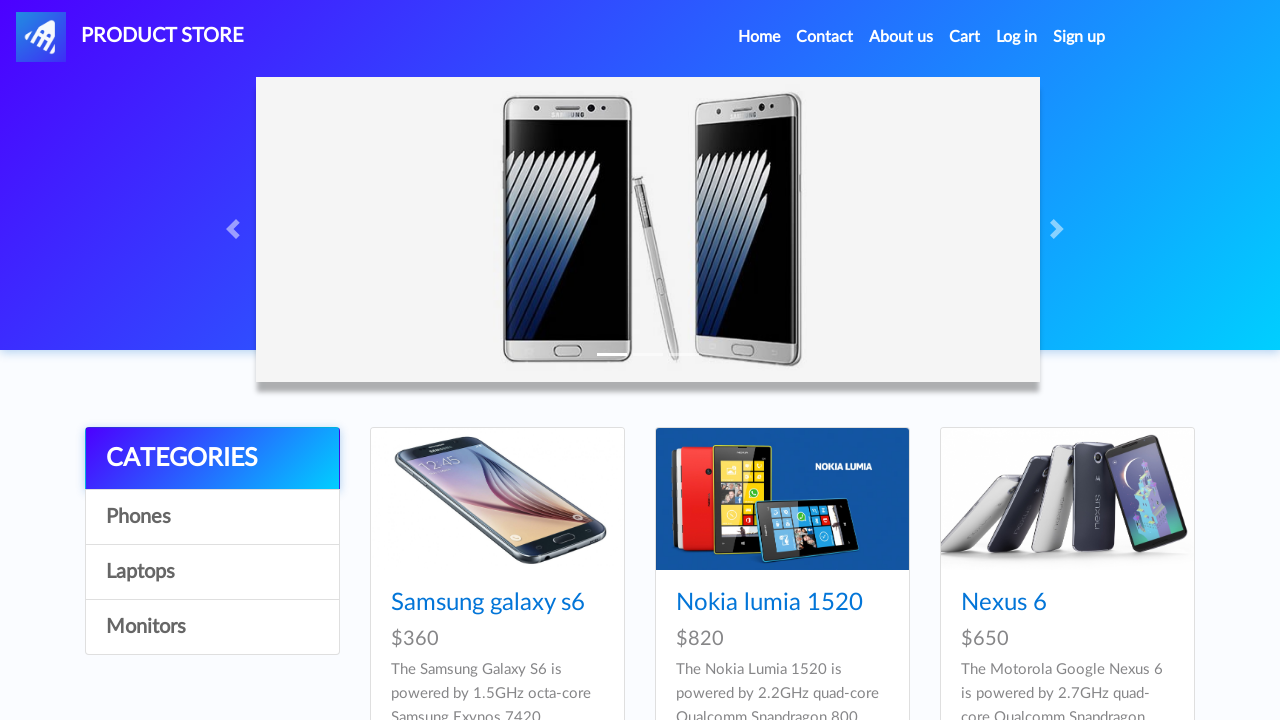

Clicked on Samsung Galaxy S6 product at (488, 603) on a:has-text("Samsung galaxy s6")
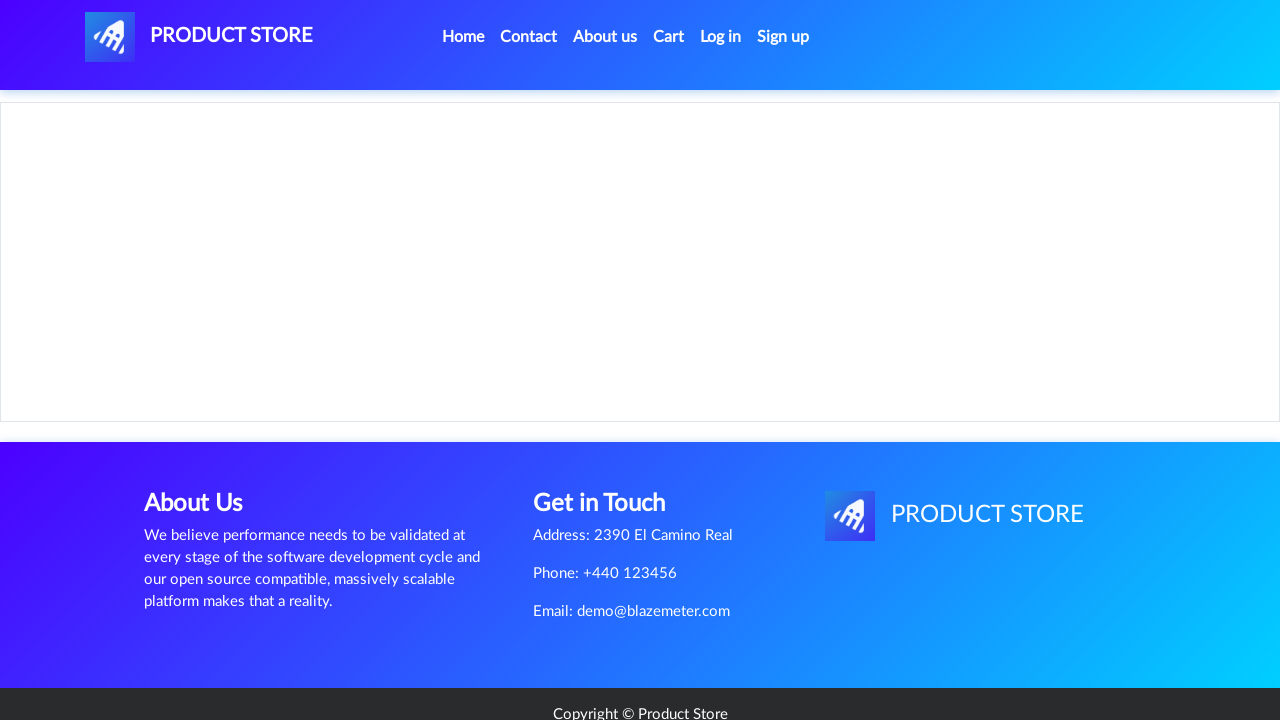

Set up dialog handler to dismiss confirmation
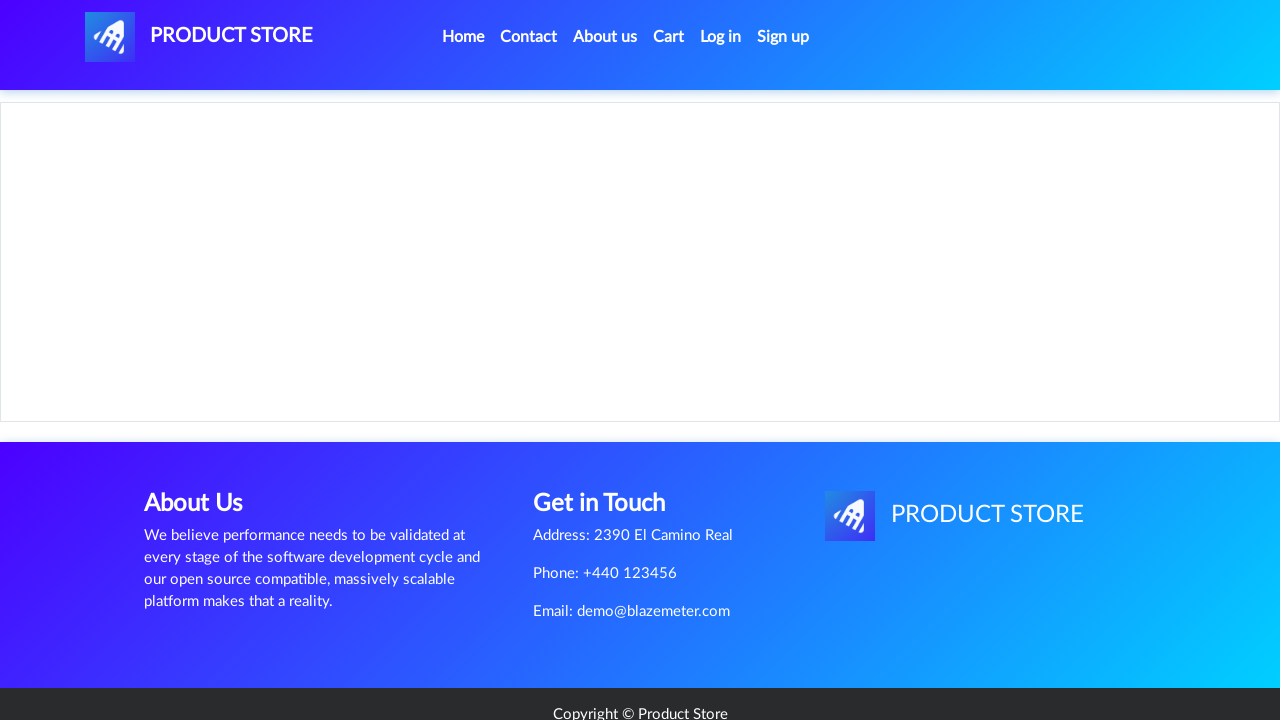

Clicked 'Add to cart' button for Samsung Galaxy S6 at (610, 440) on text=Add to cart
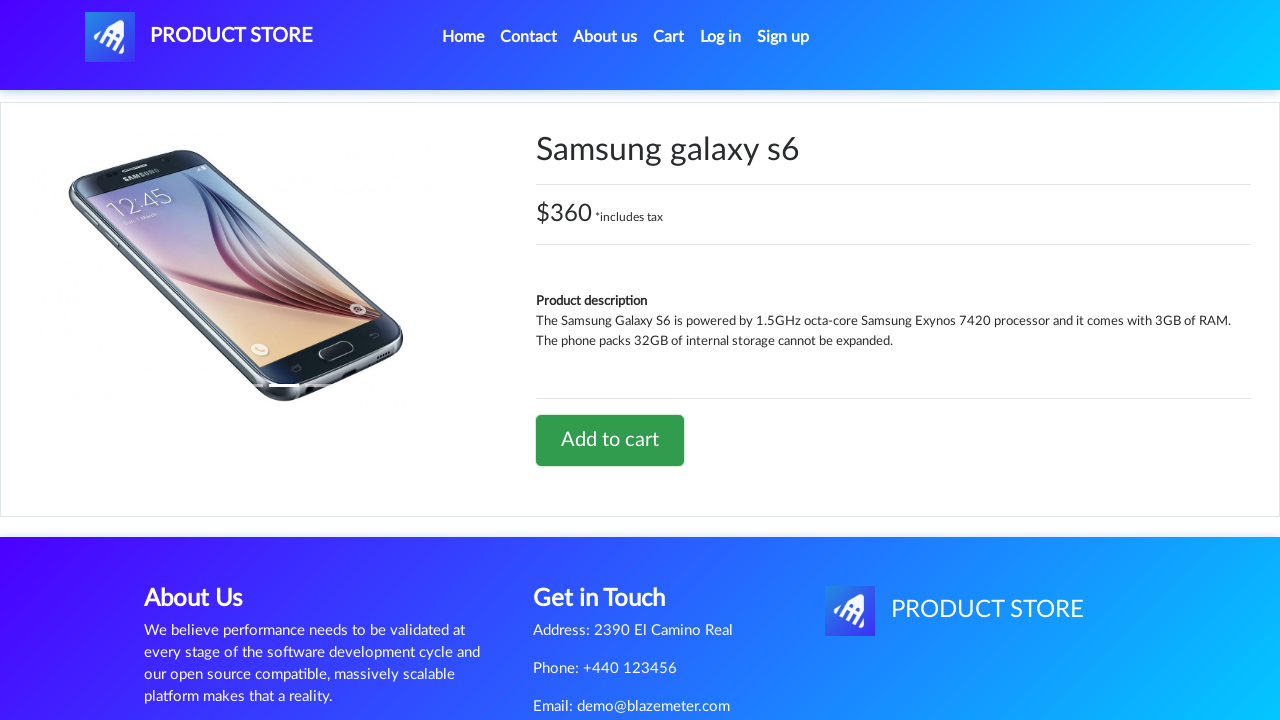

Waited for product added confirmation dialog
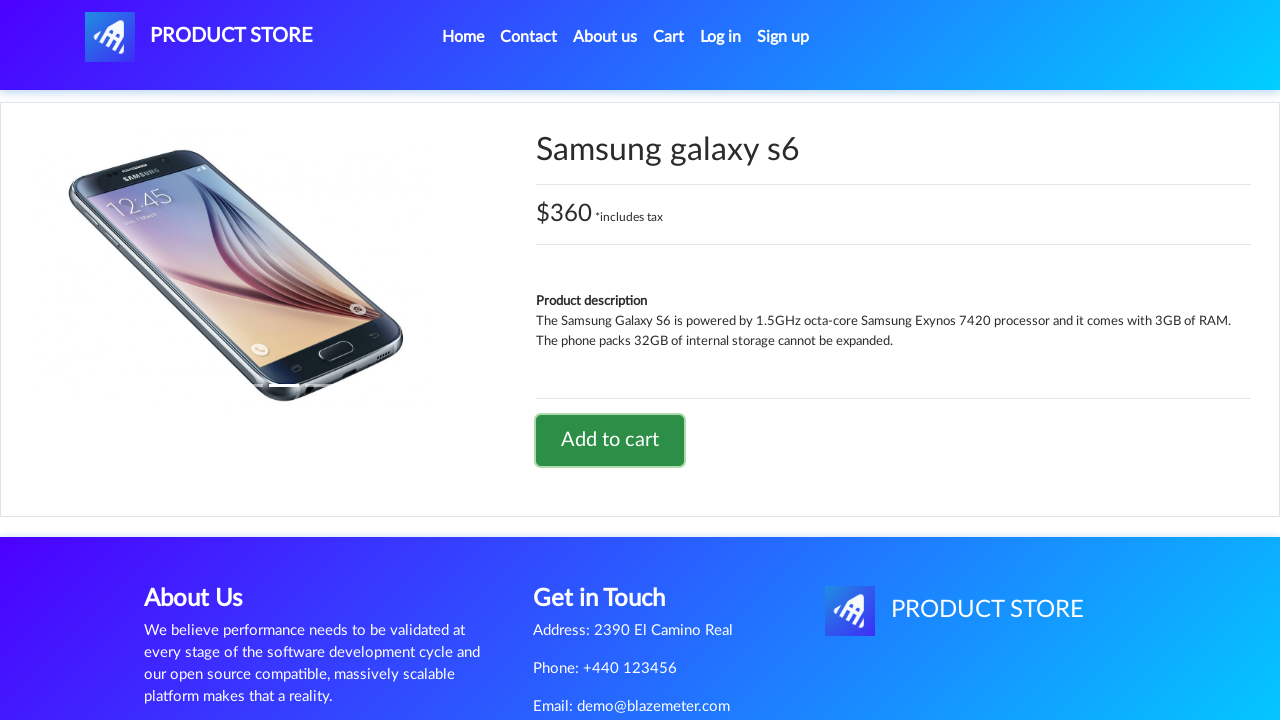

Clicked 'Home' to navigate back to product listing at (463, 37) on text=Home (current)
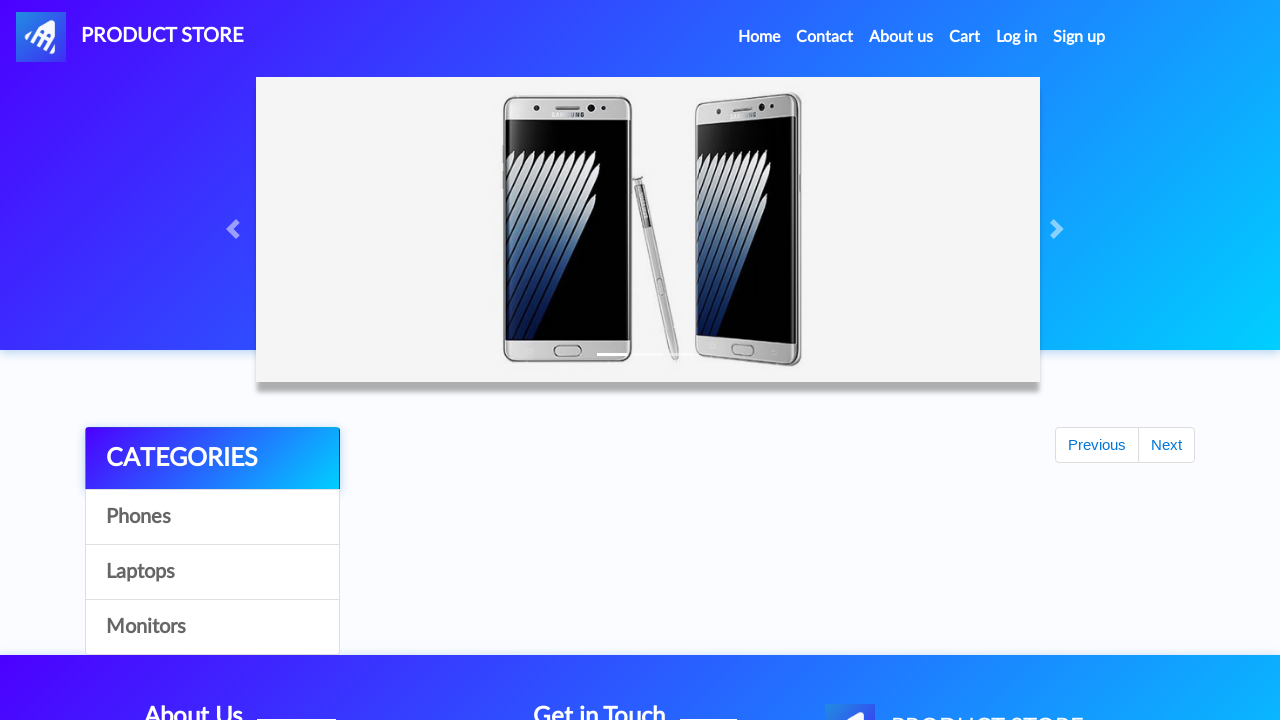

Clicked on Nokia Lumia 1520 product at (769, 603) on a:has-text("Nokia lumia 1520")
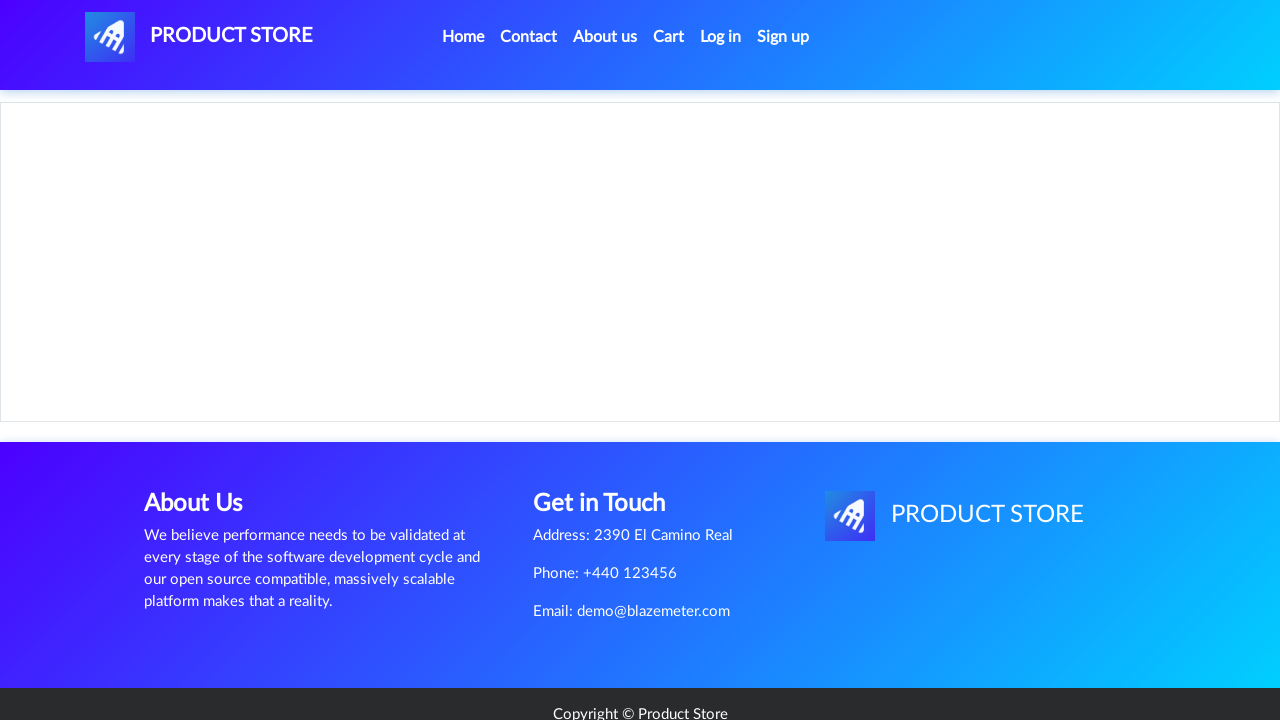

Set up dialog handler to dismiss confirmation
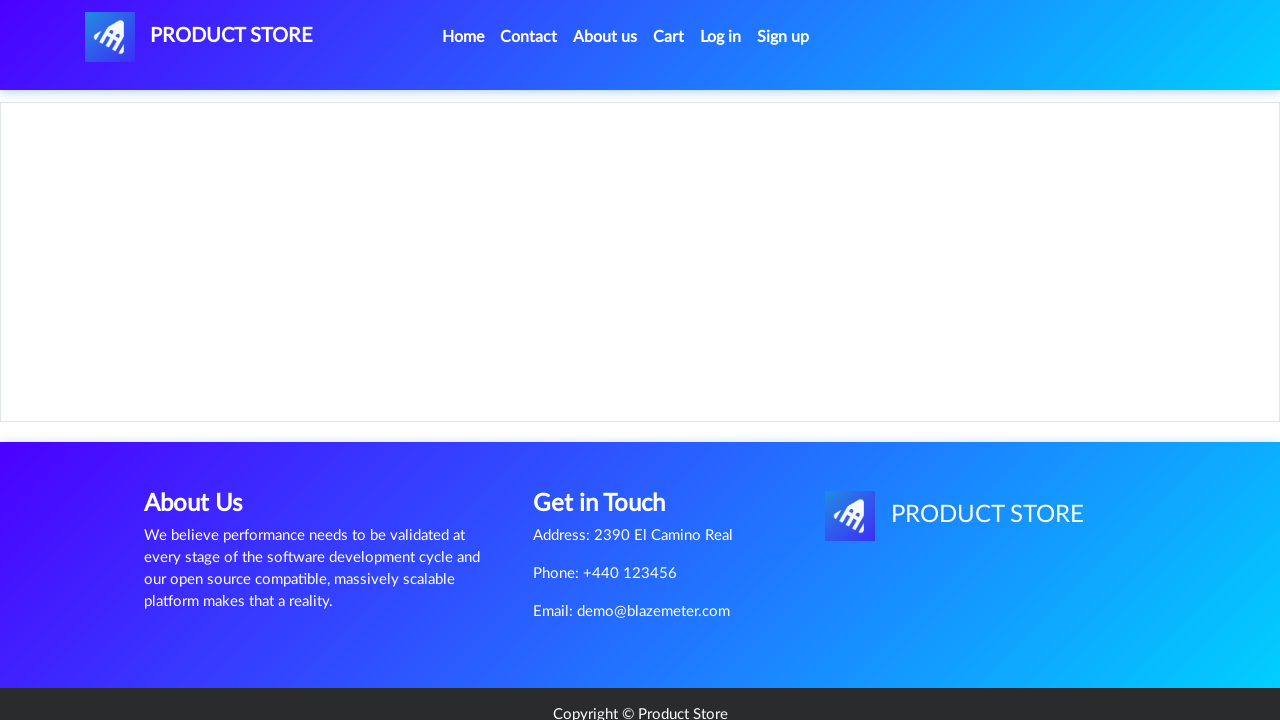

Clicked 'Add to cart' button for Nokia Lumia 1520 at (610, 440) on text=Add to cart
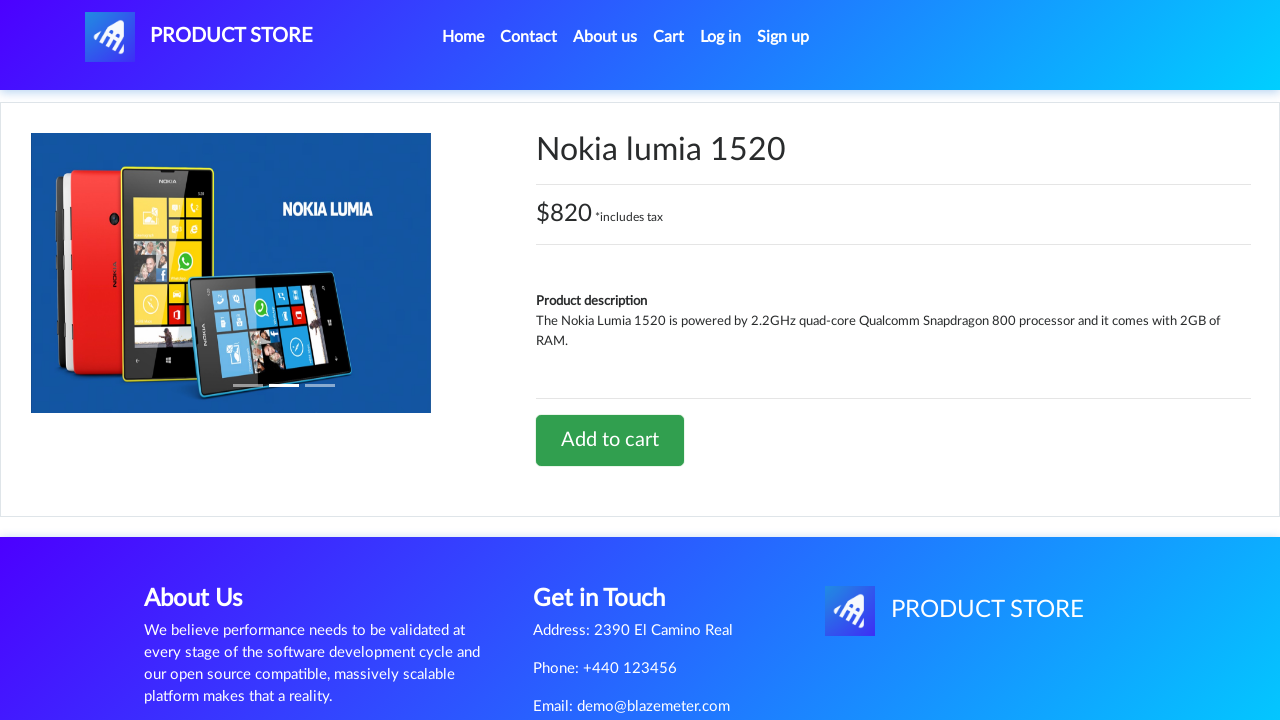

Waited for product added confirmation dialog
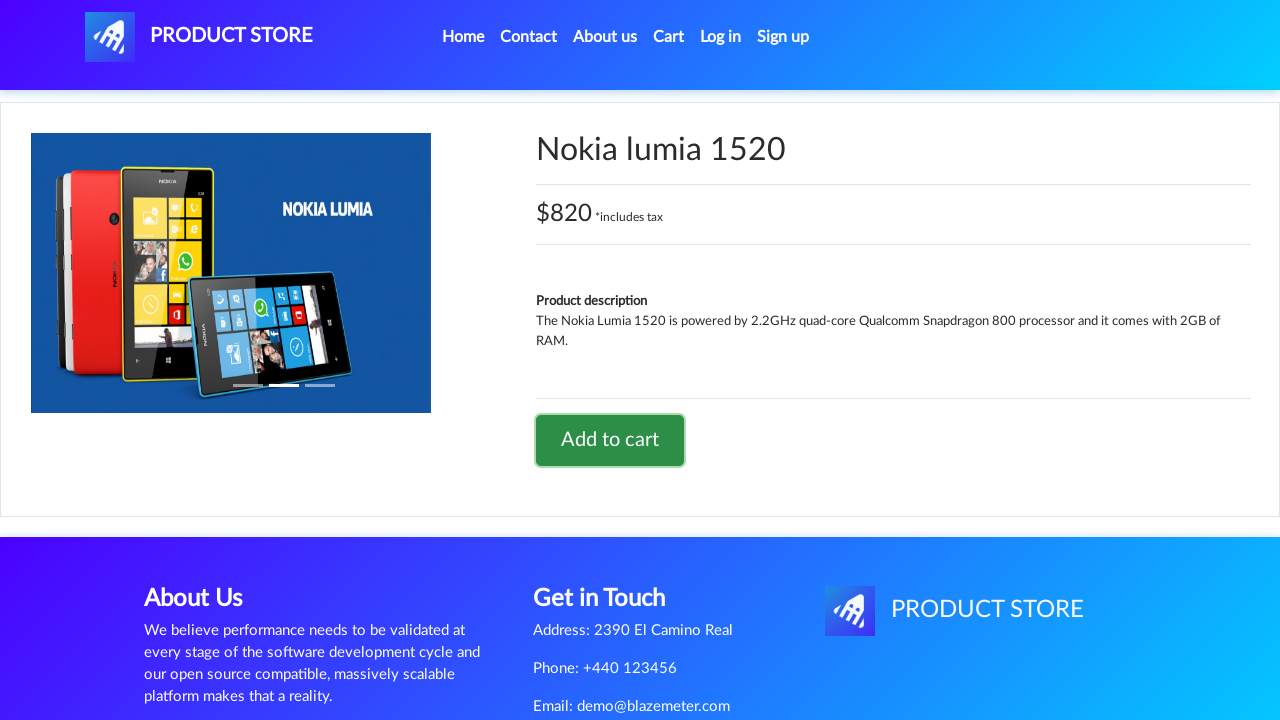

Clicked cart button to view shopping cart at (669, 37) on #cartur
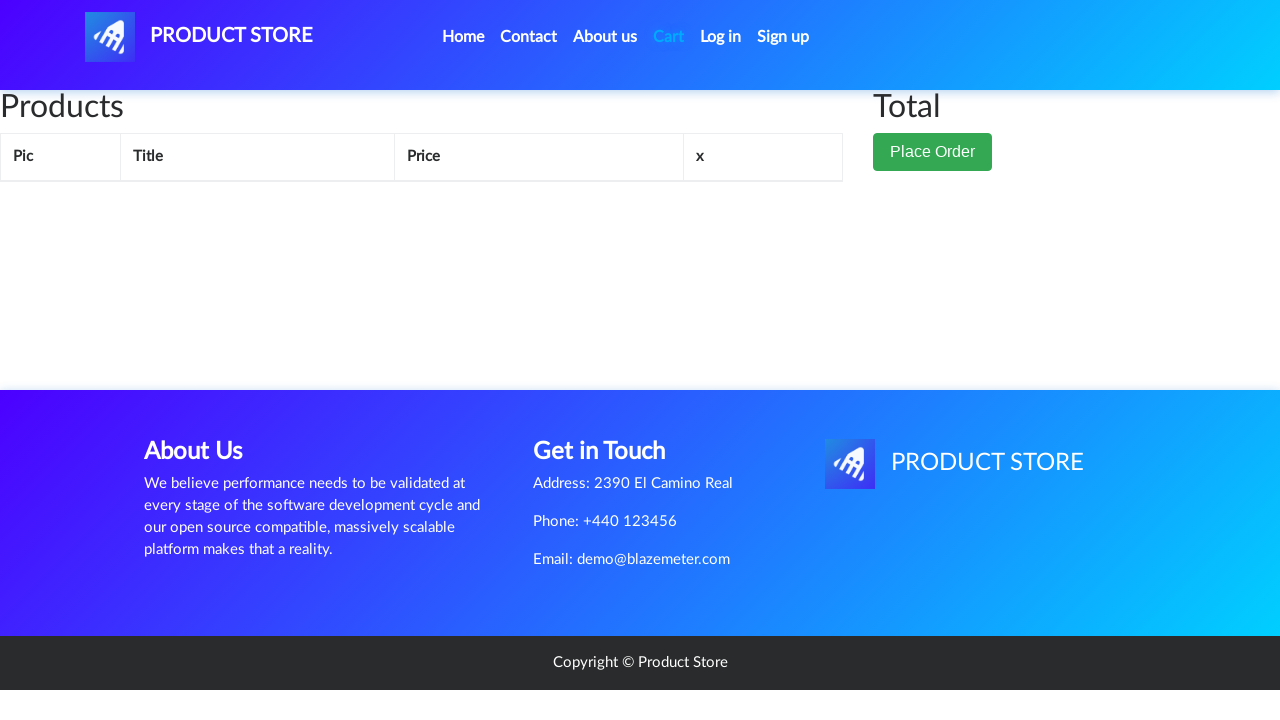

Cart total element loaded, verified combined total of Samsung Galaxy S6 and Nokia Lumia 1520 is 1180
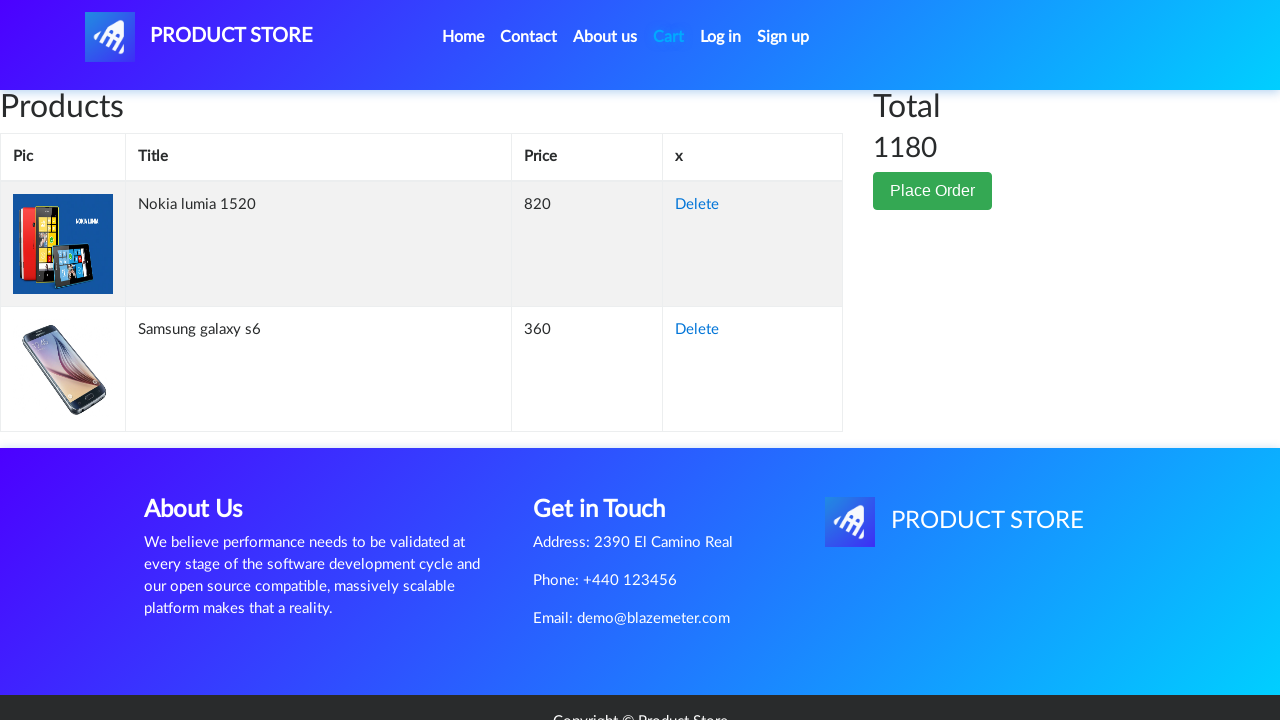

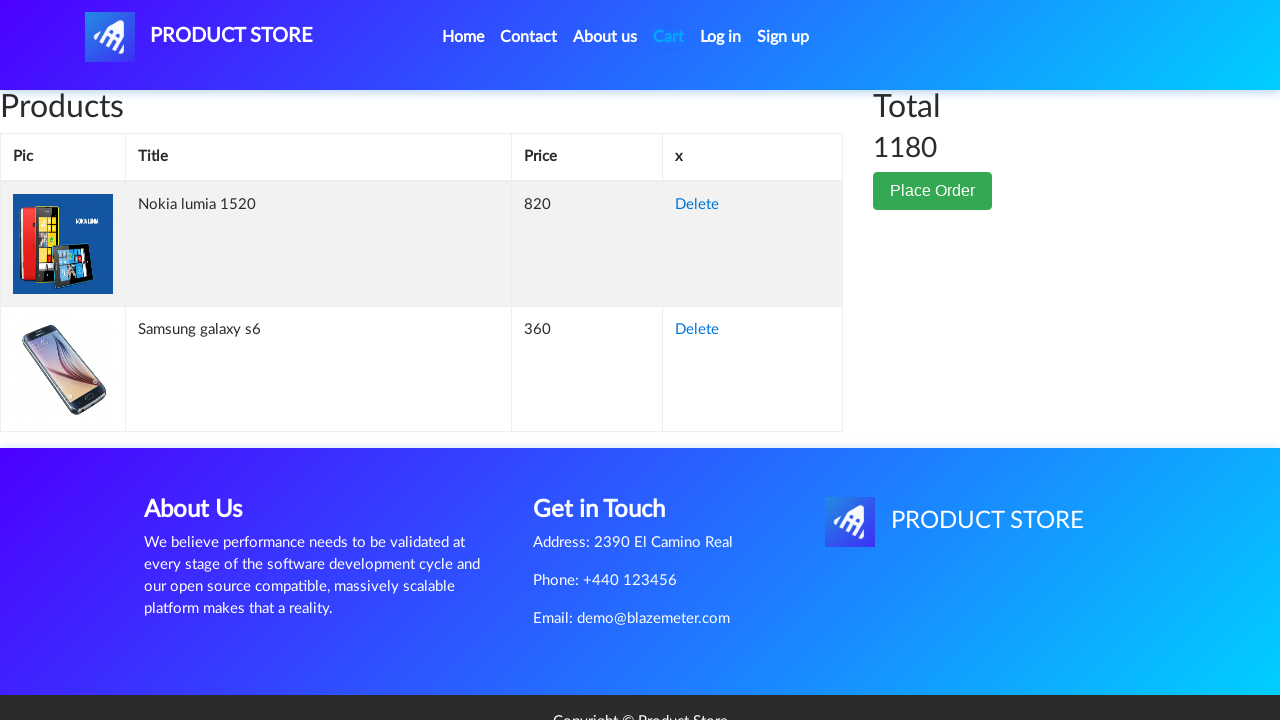